Tests finding elements by partial link text on the Python.org homepage by locating the Documentation link

Starting URL: https://www.python.org

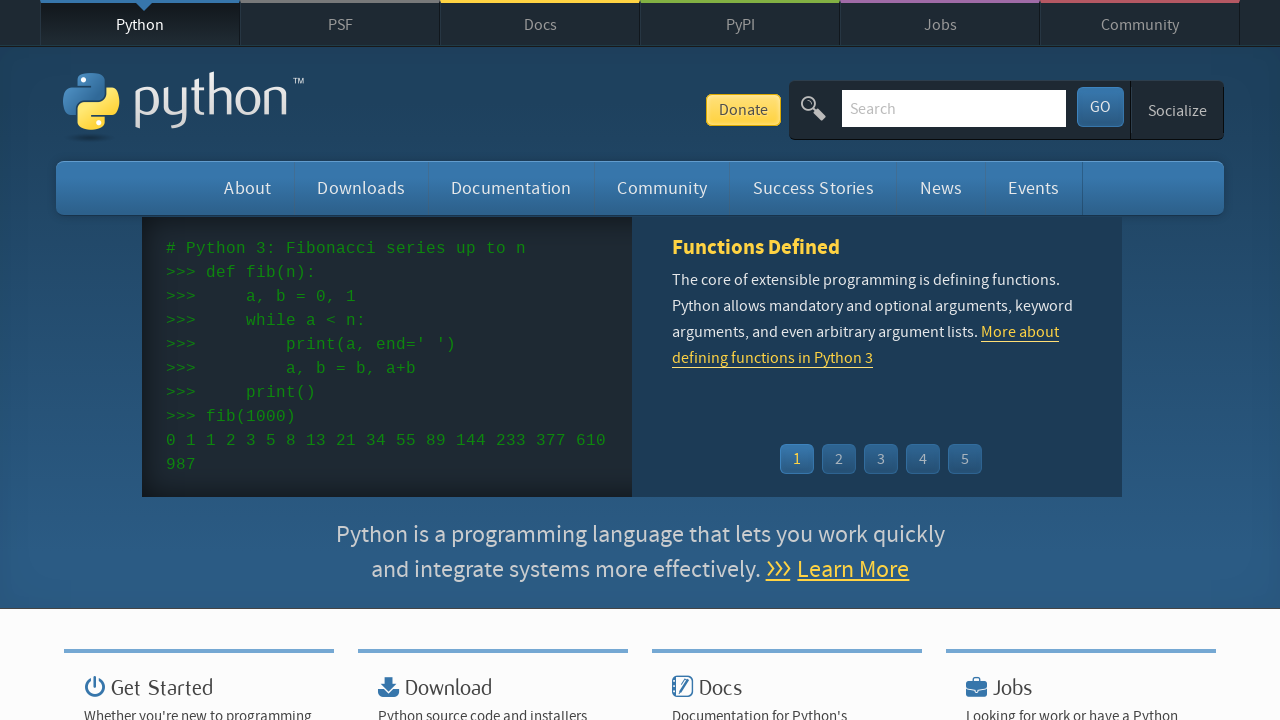

Located Documentation link by partial text match 'Document'
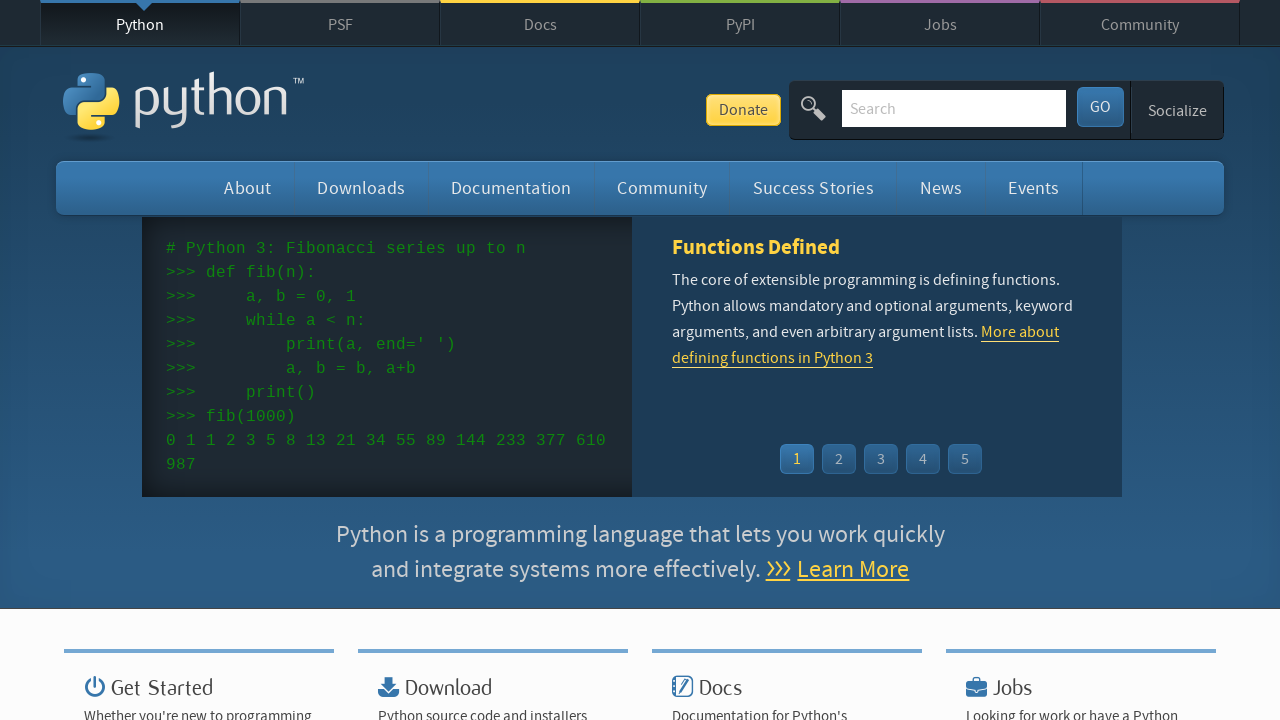

Documentation link became visible
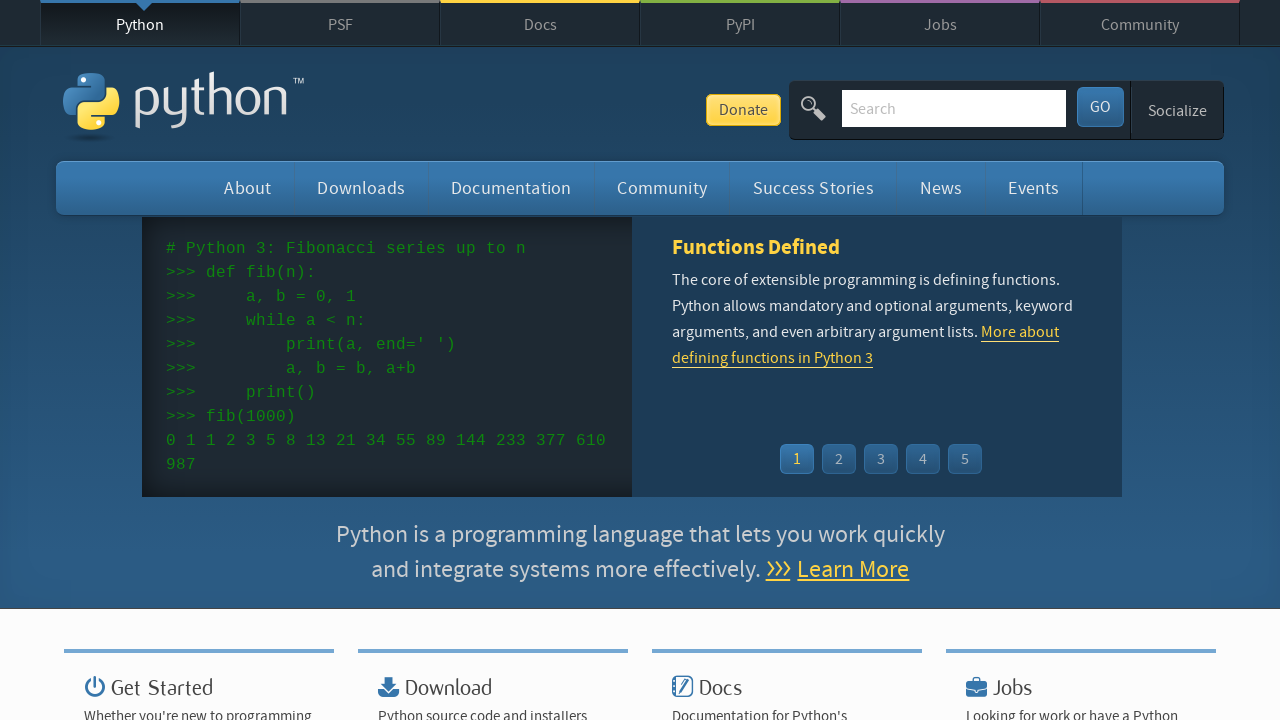

Clicked on Documentation link at (511, 188) on a >> internal:has-text="Document"i >> nth=0
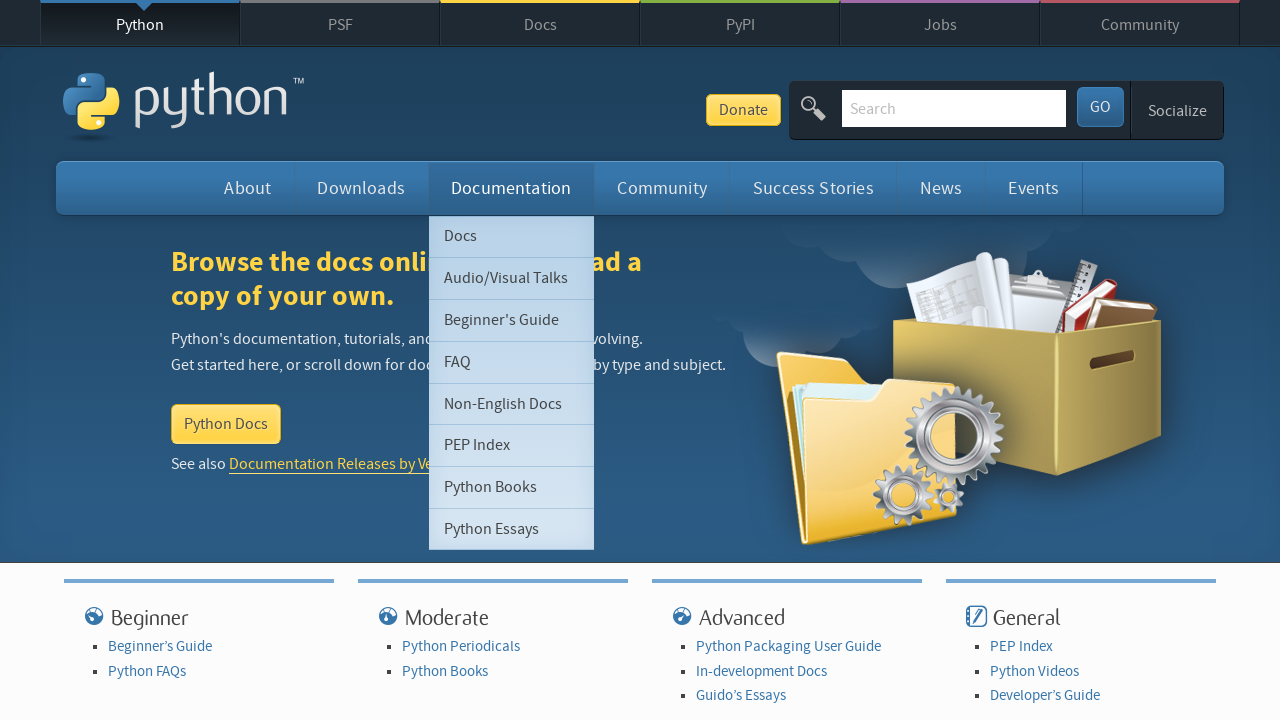

Documentation page loaded (domcontentloaded)
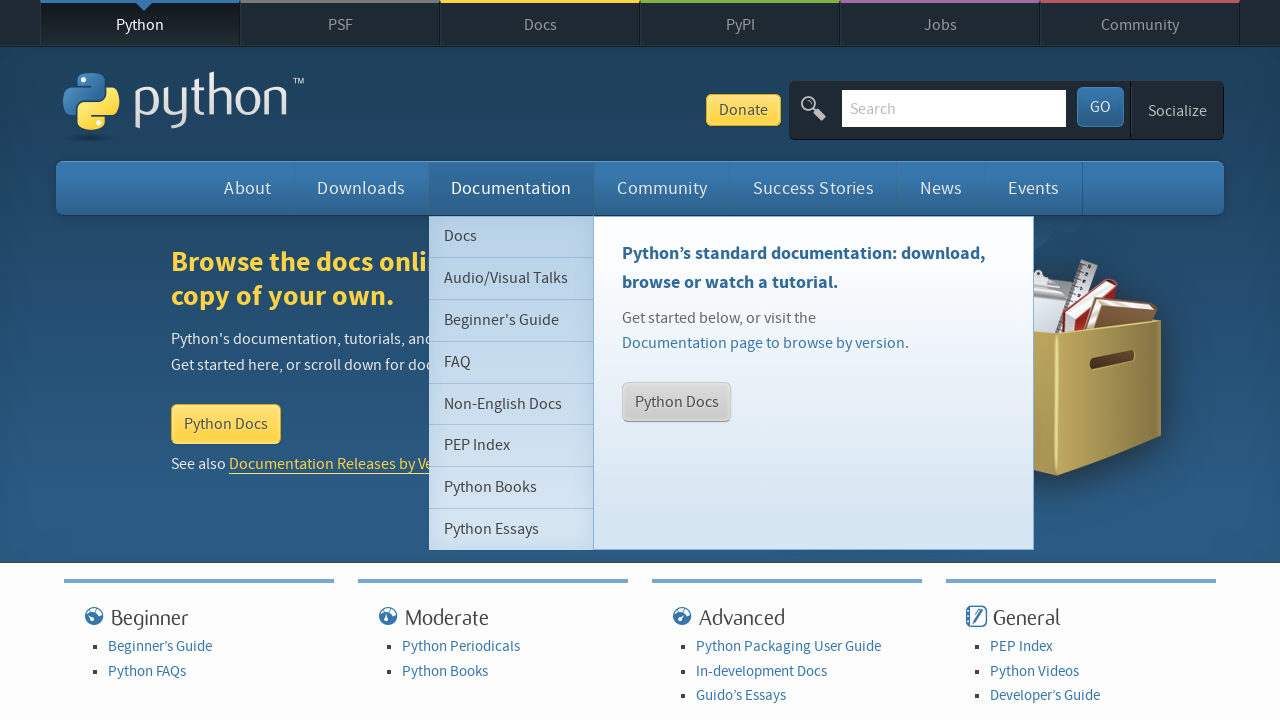

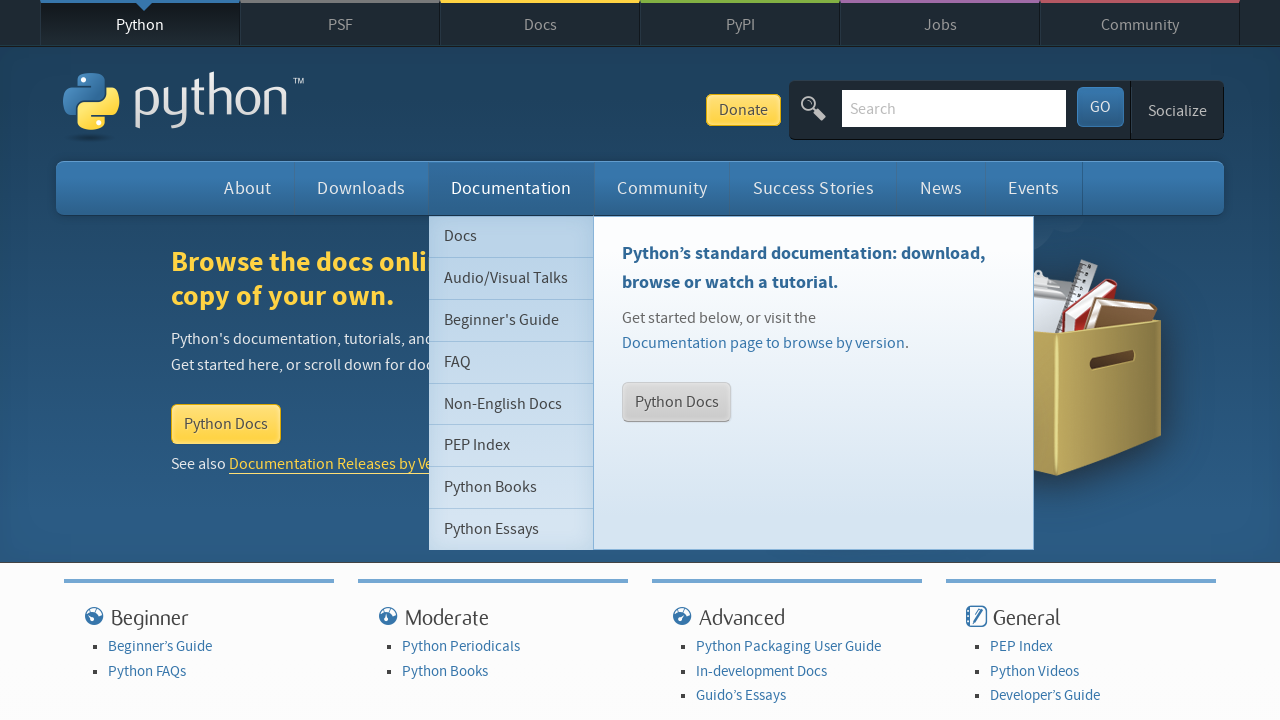